Tests nested iframe navigation by clicking on Nested Frames link, then switching between the top frame's left and right child frames to verify iframe switching functionality.

Starting URL: https://the-internet.herokuapp.com/frames

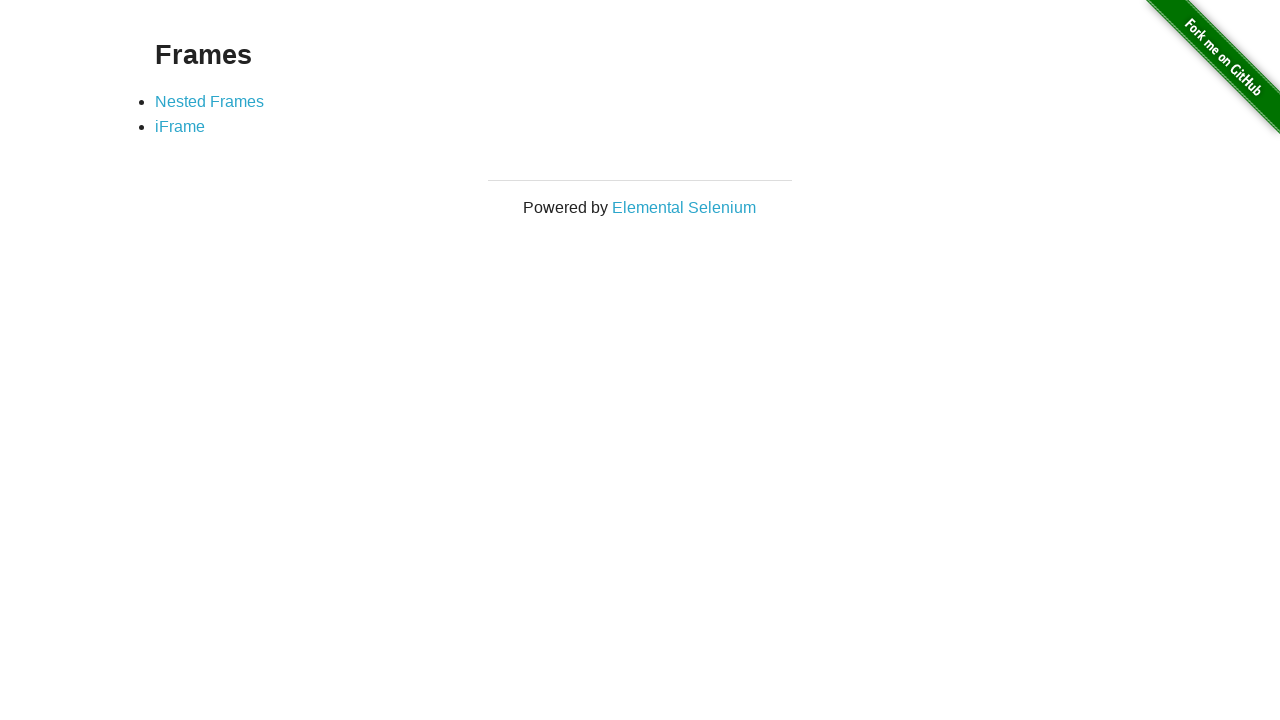

Clicked on Nested Frames link at (210, 101) on text=Nested Frames
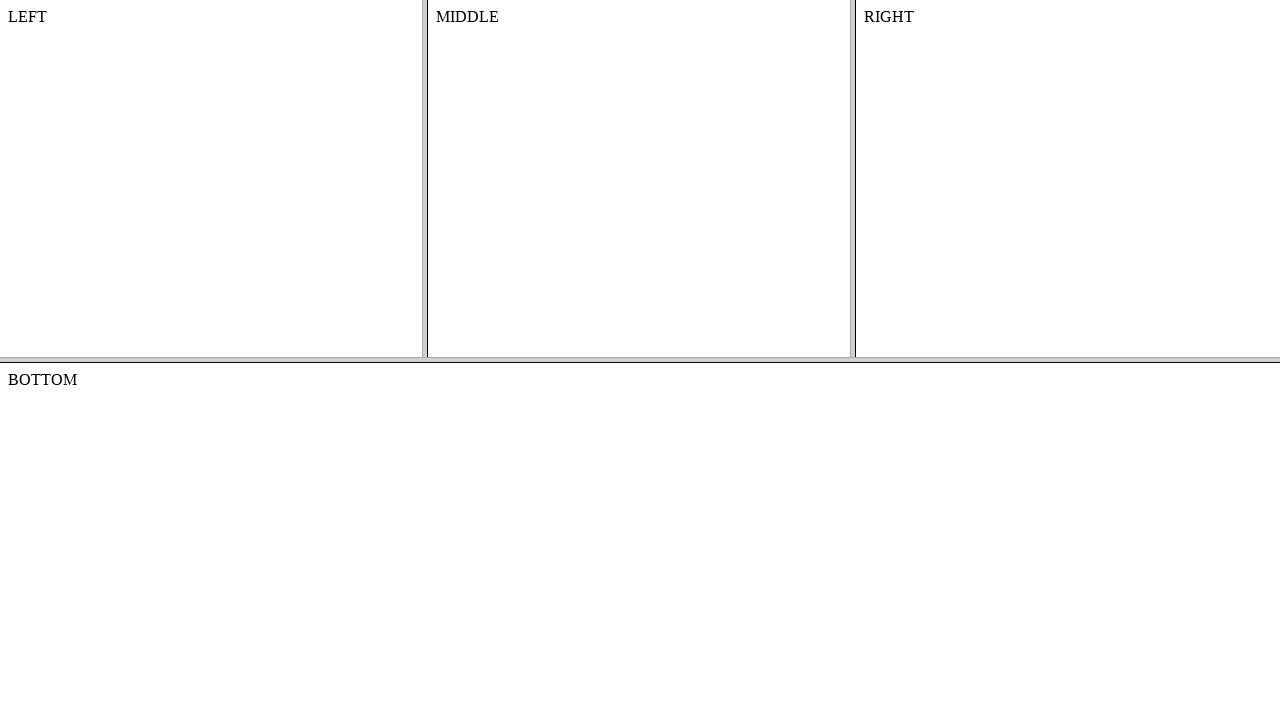

Nested frames page loaded
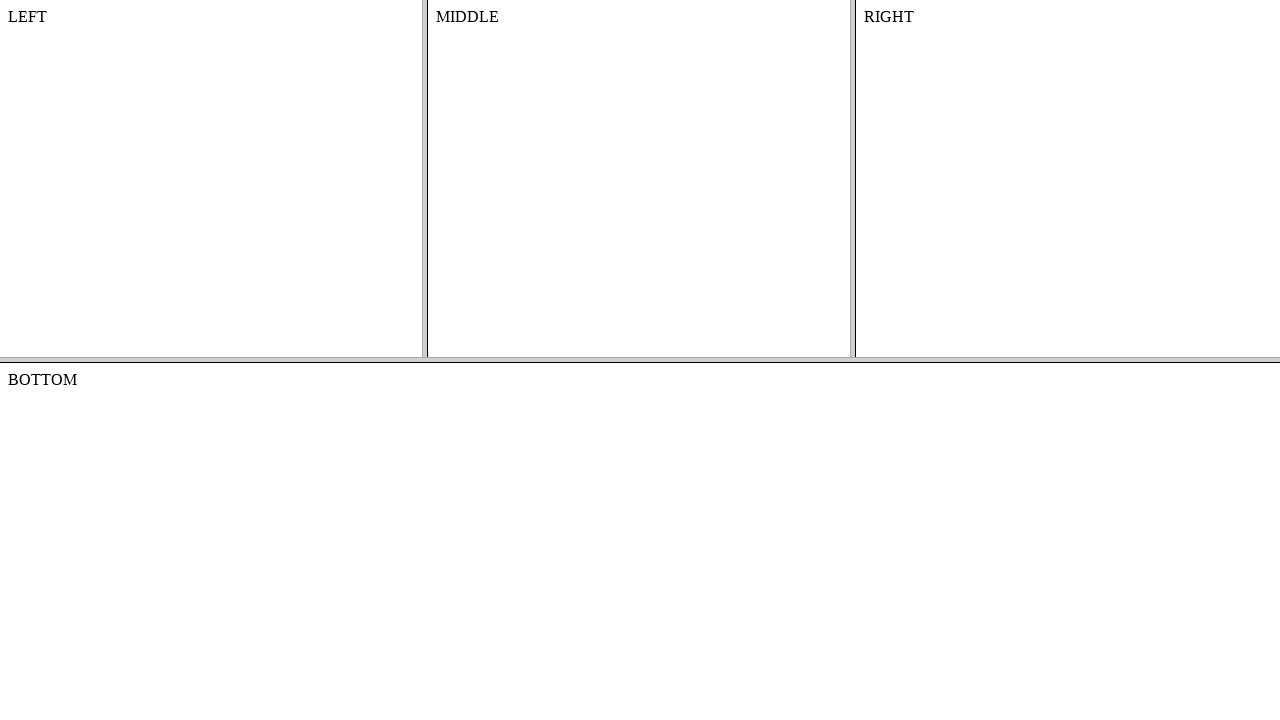

Located top frame element
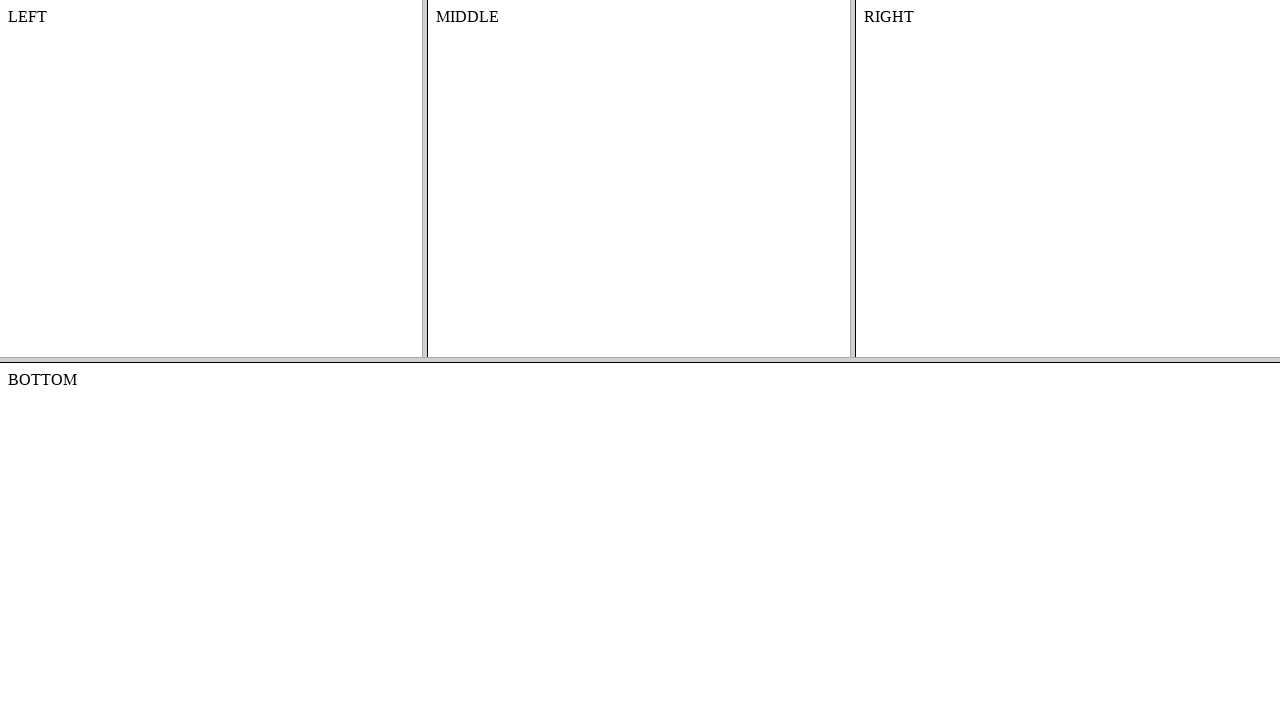

Located left frame within top frame
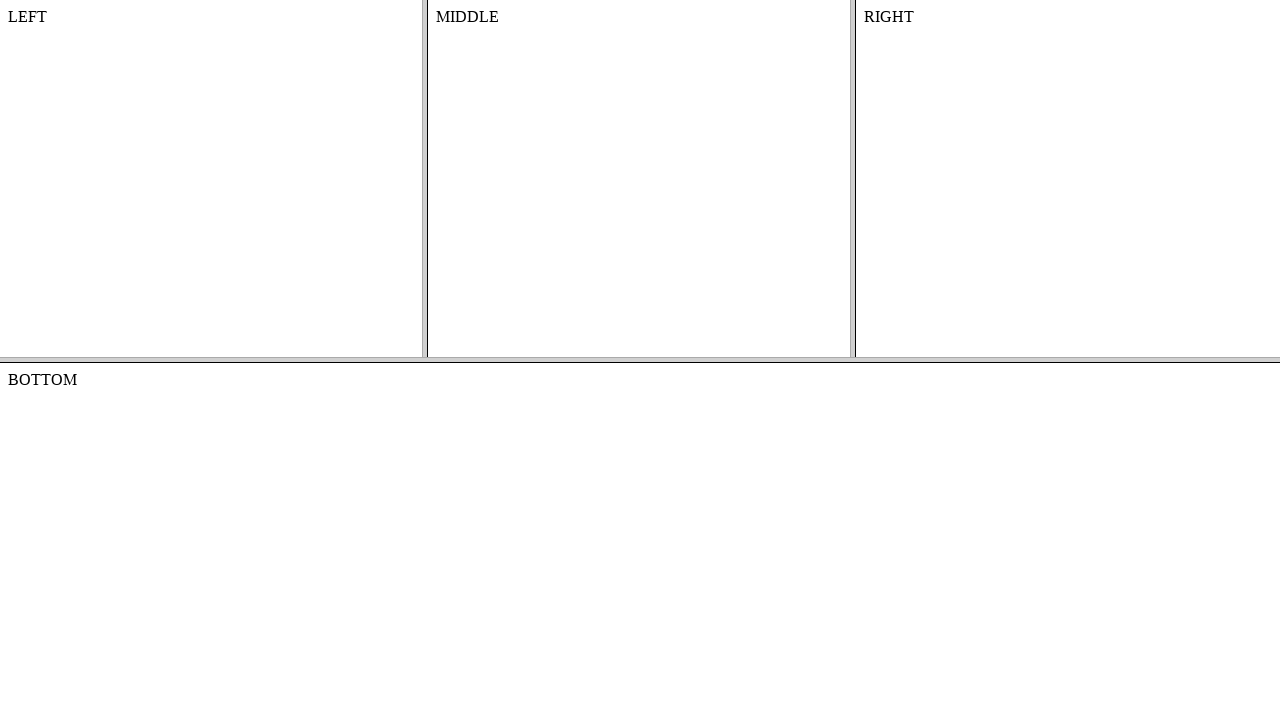

Left frame body element loaded and ready
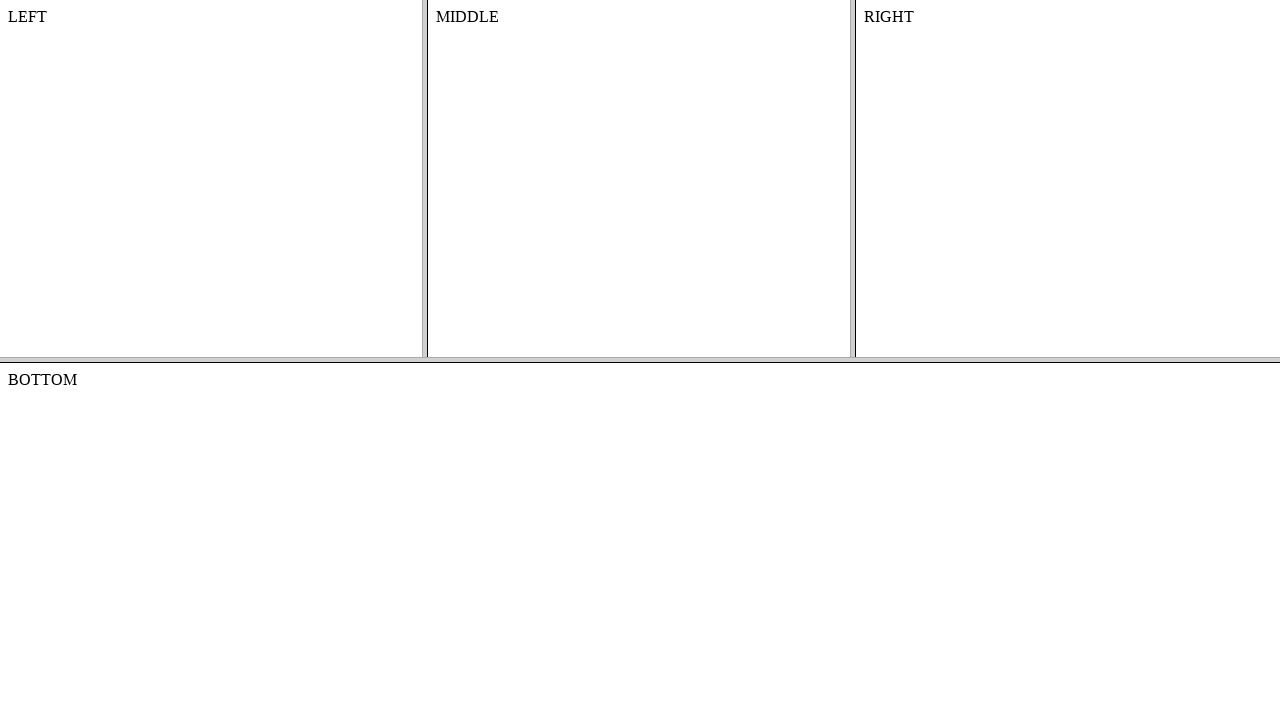

Located right frame within top frame
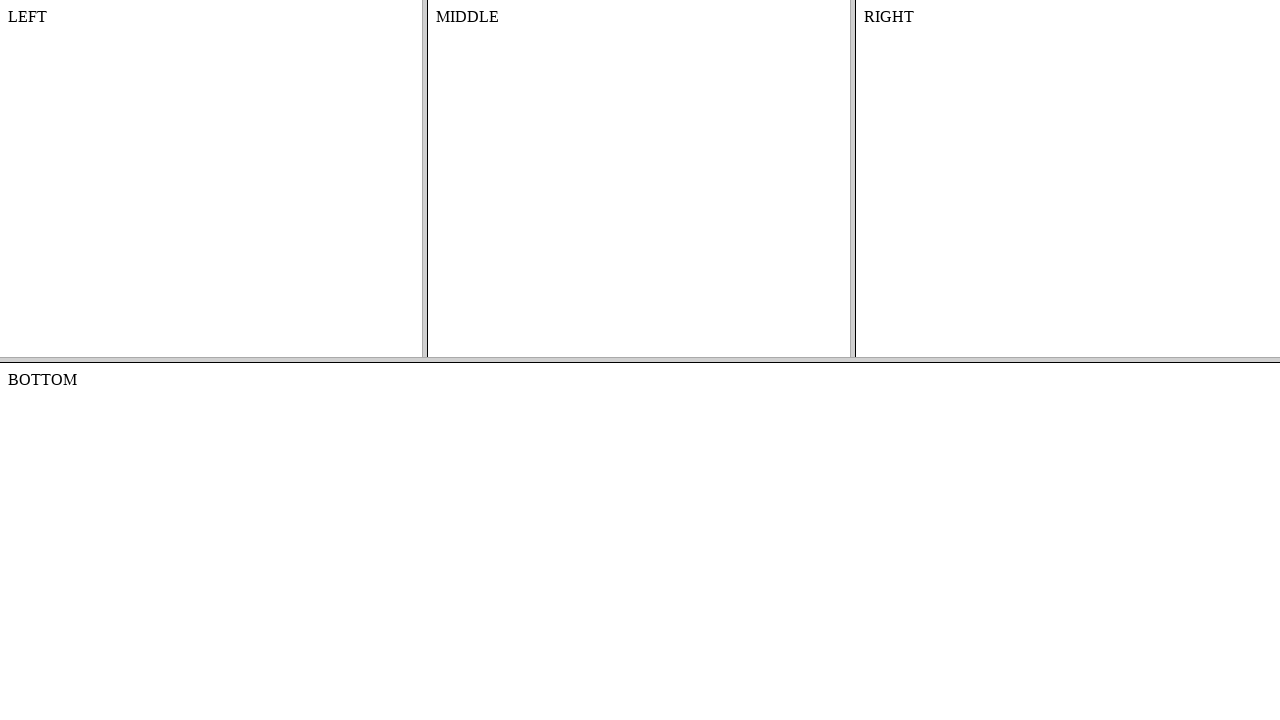

Right frame body element loaded and ready
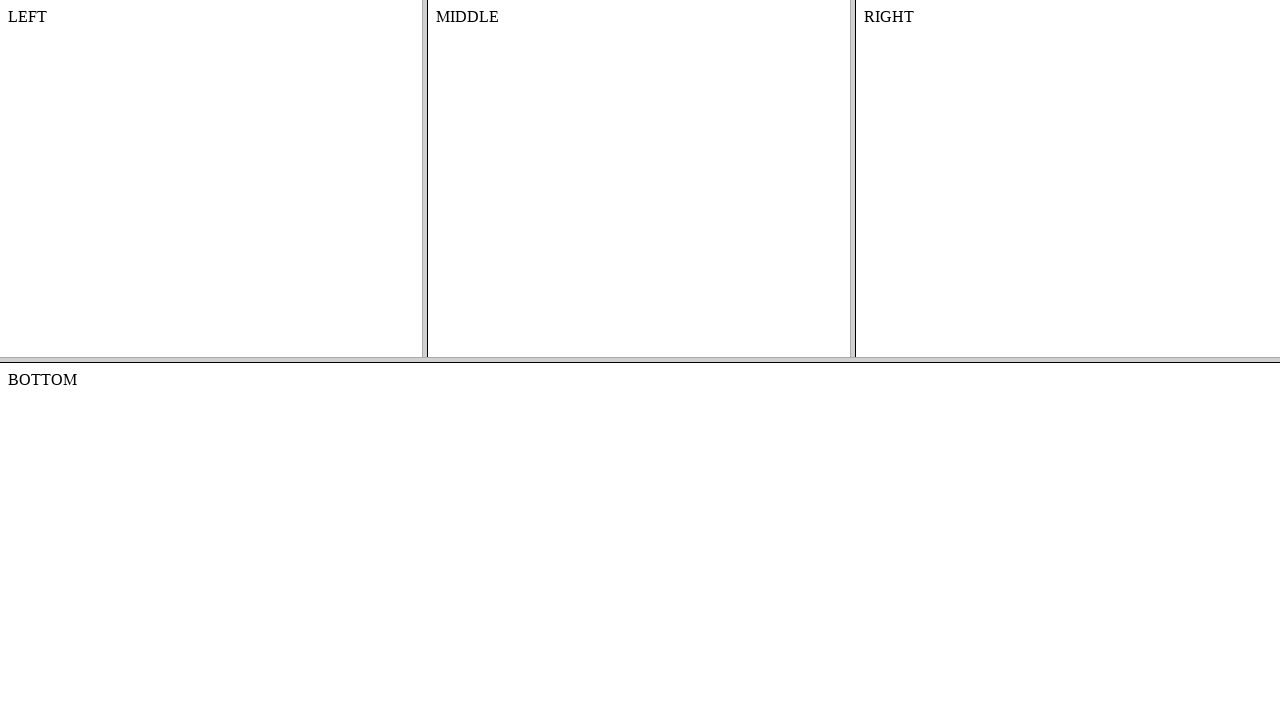

Located bottom frame at main document level
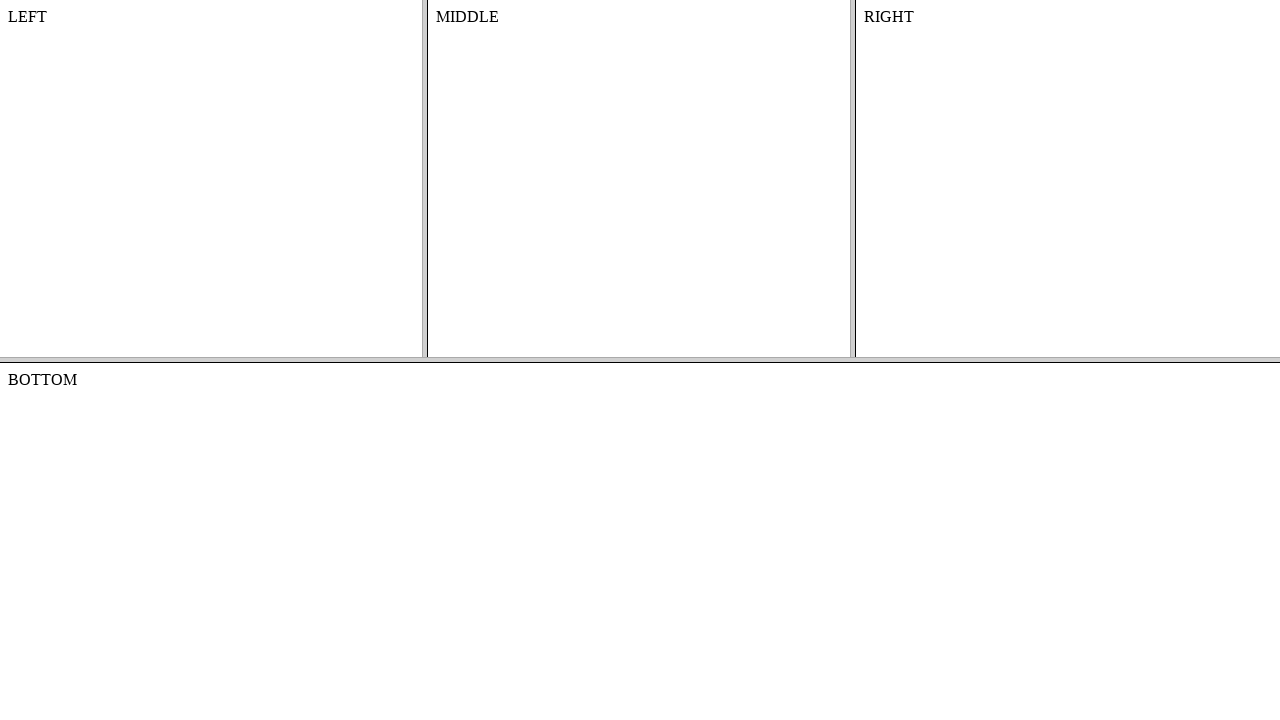

Bottom frame body element loaded and ready
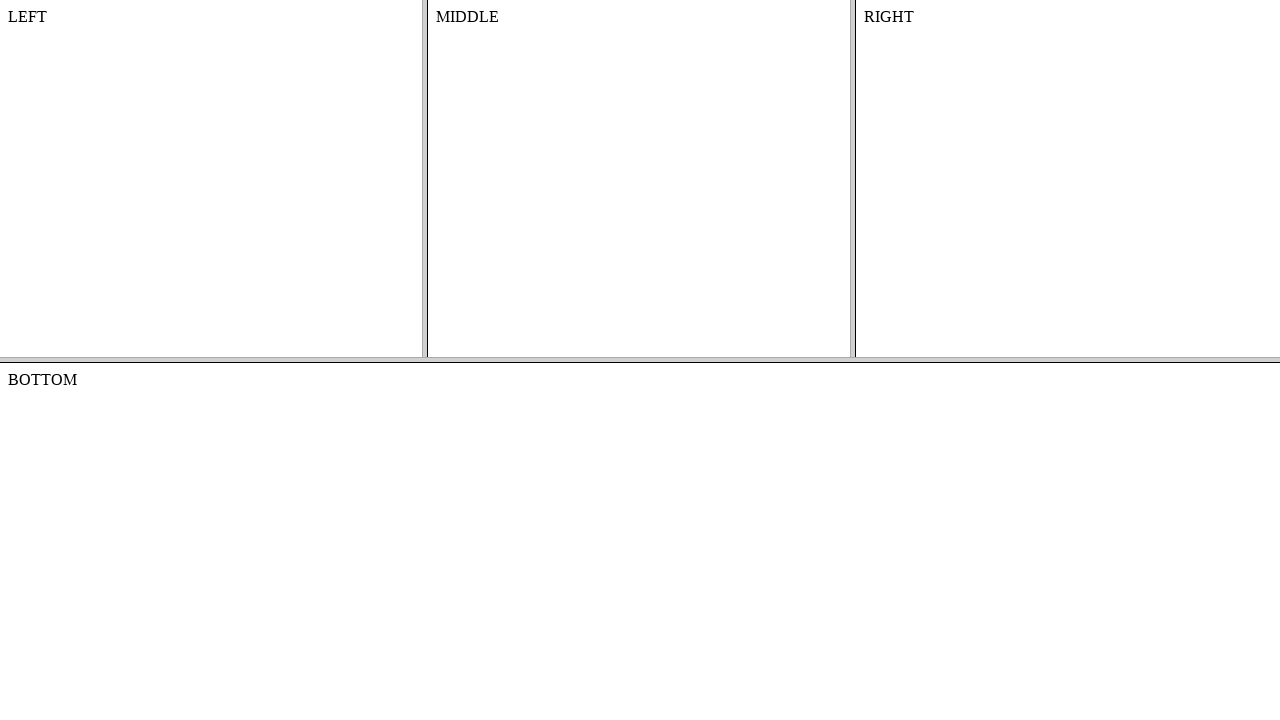

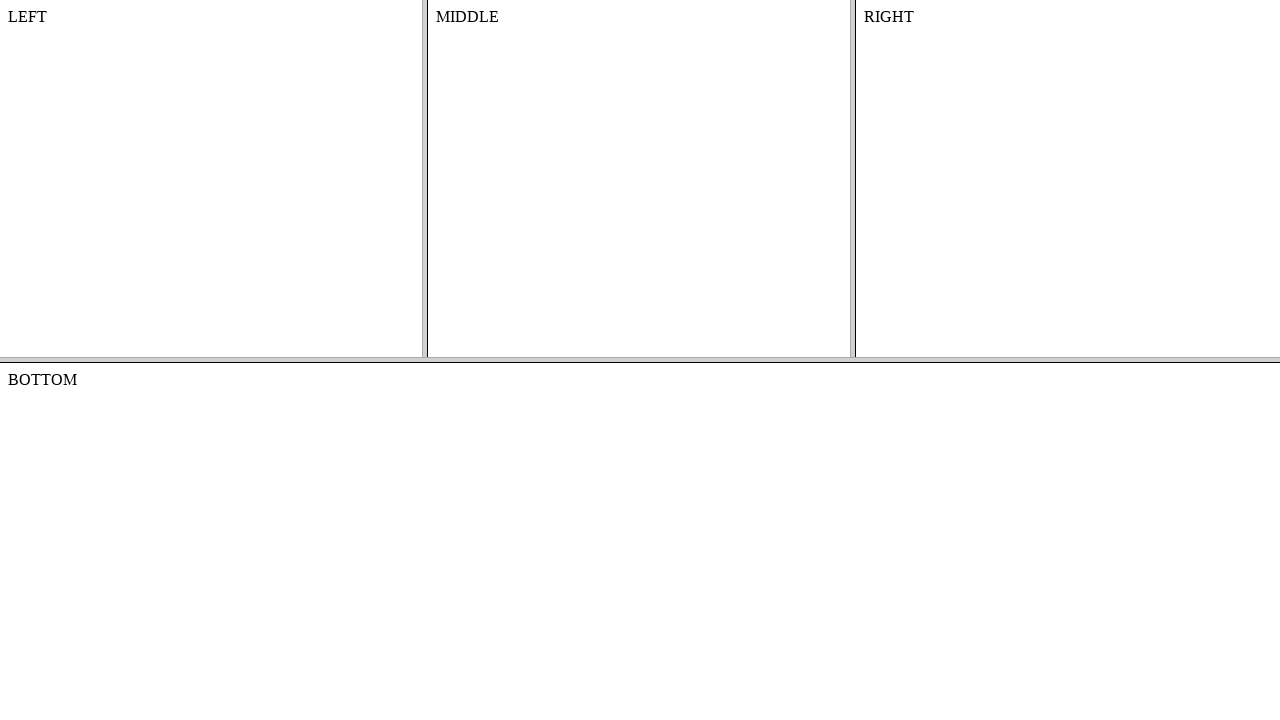